Tests the cart link functionality by clicking on the Cart link and verifying that the Place Order button is displayed

Starting URL: https://www.demoblaze.com/

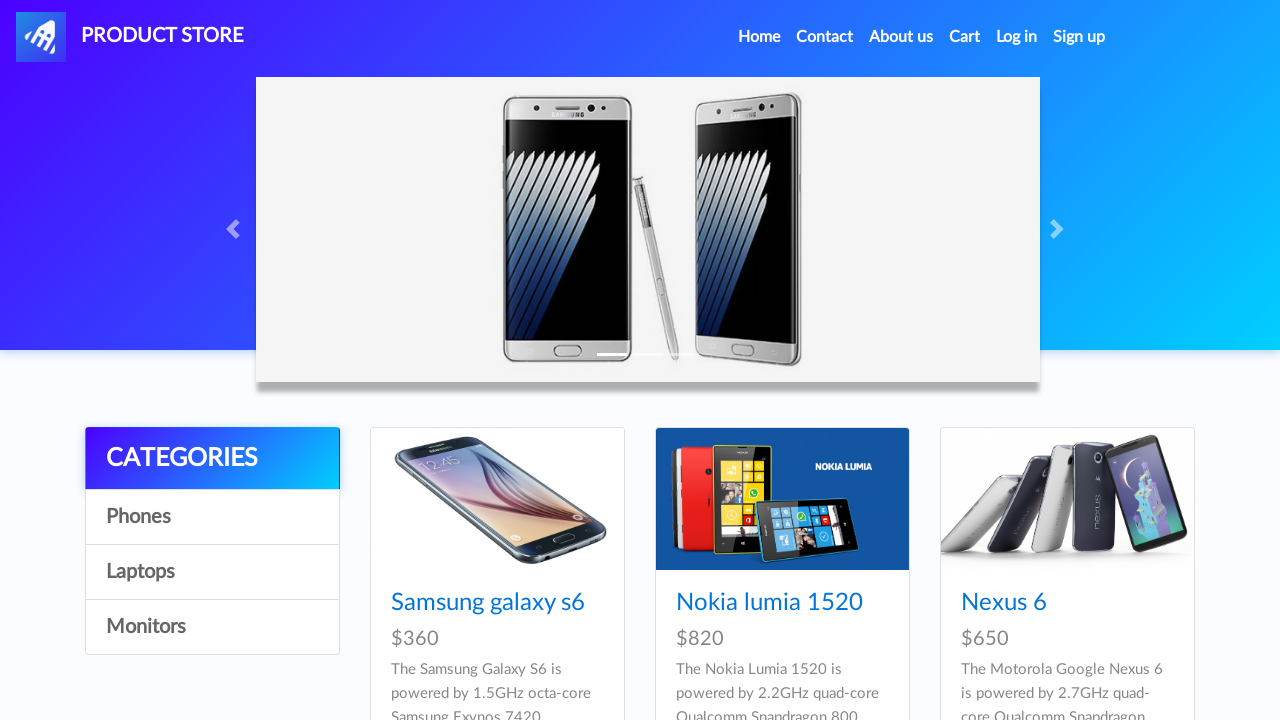

Clicked on Cart link at (965, 37) on xpath=//a[text()='Cart']
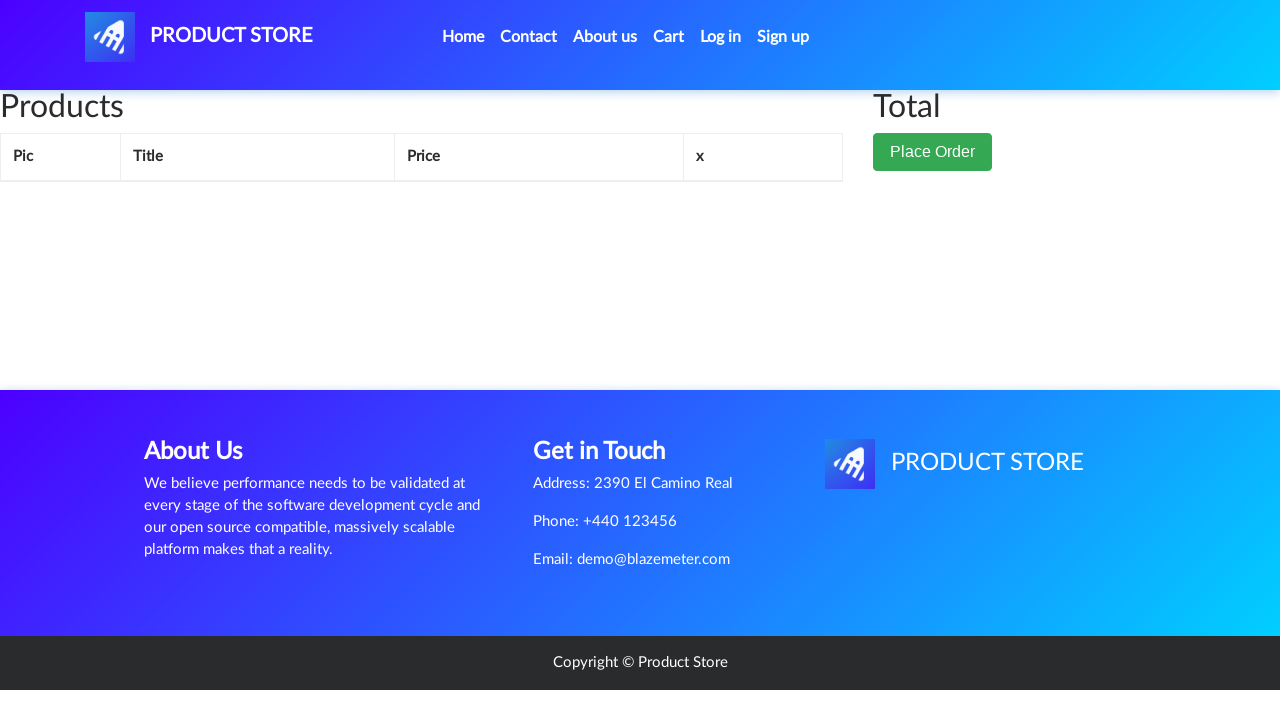

Place Order button is now visible
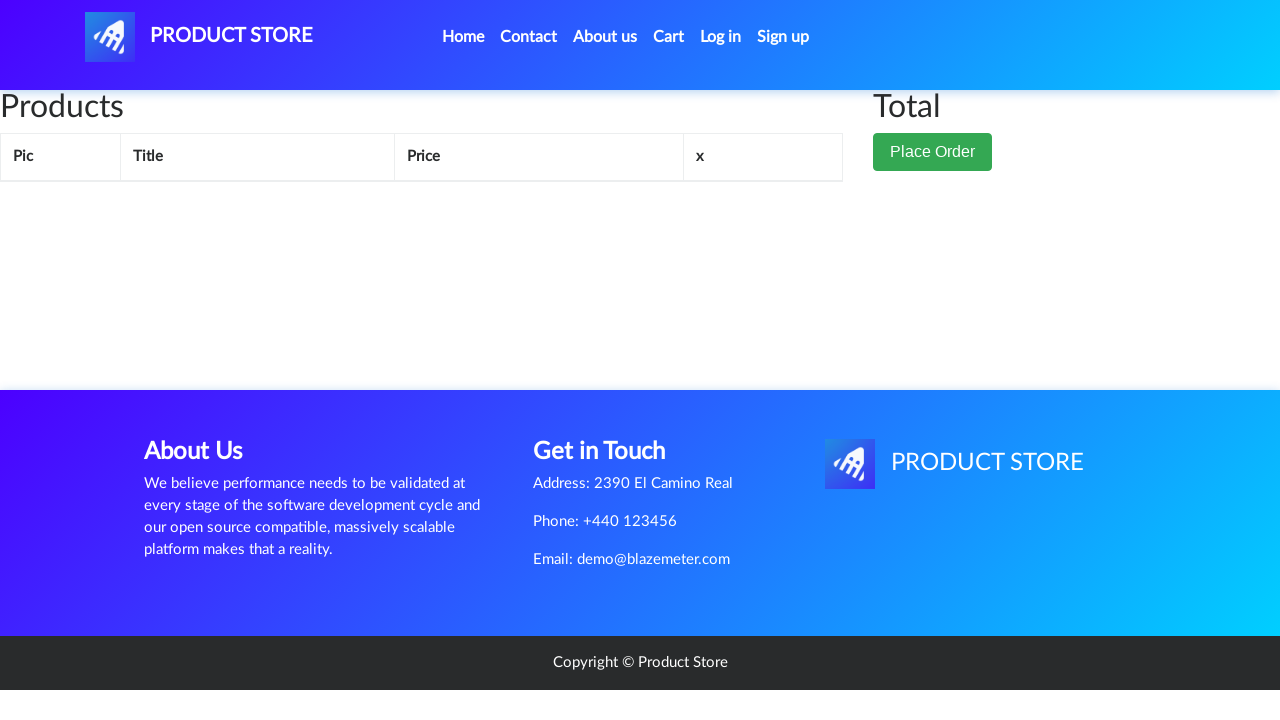

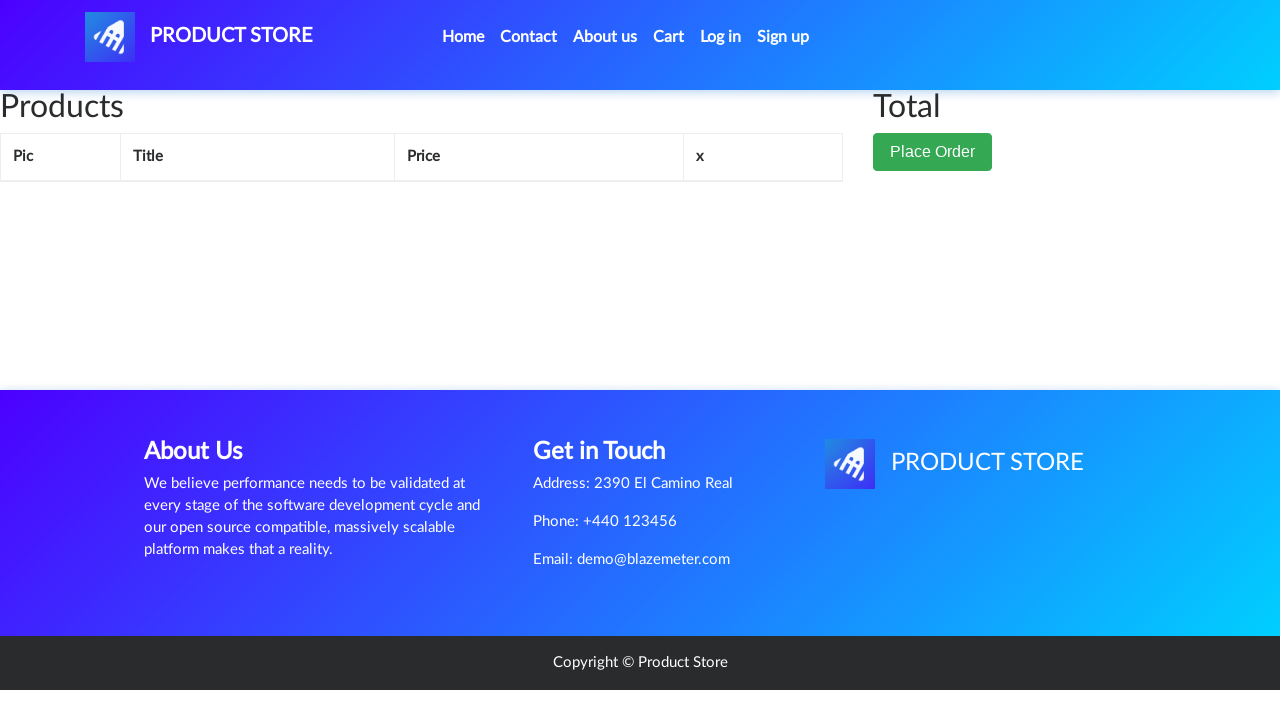